Tests nested iframe handling by navigating through multiple iframe levels and entering text in an input field within the innermost iframe

Starting URL: https://demo.automationtesting.in/Frames.html

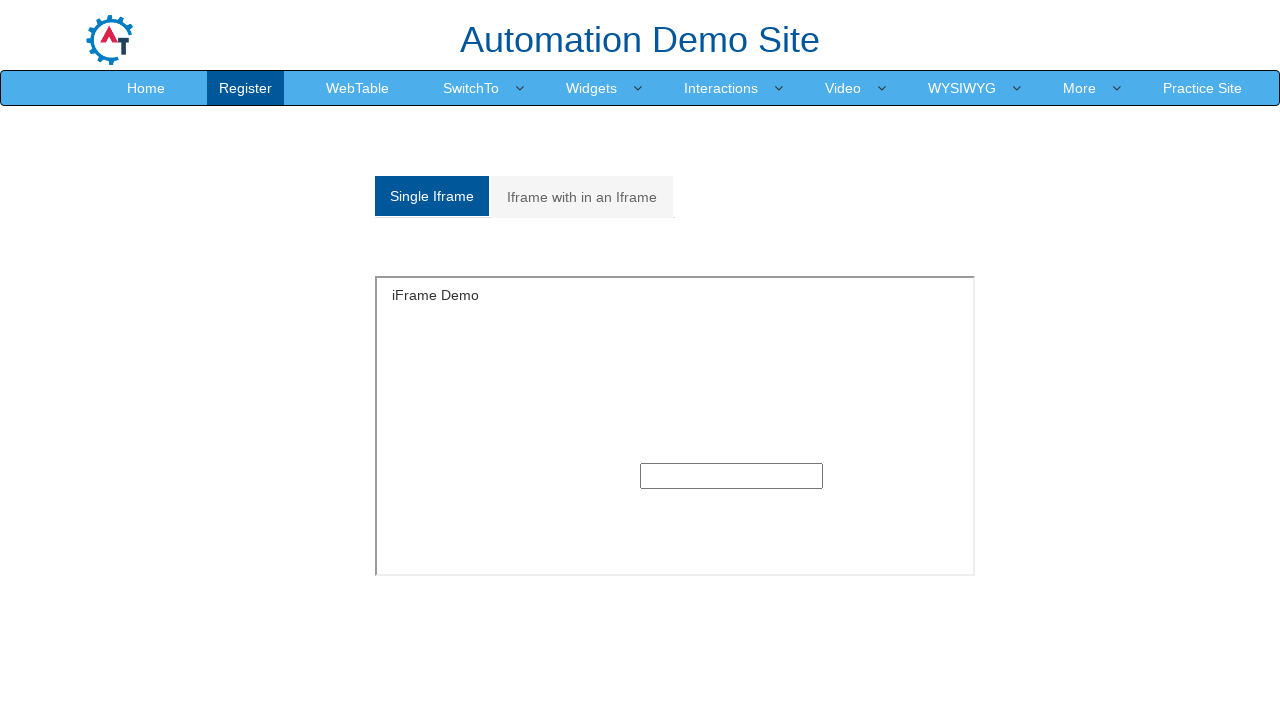

Clicked on 'Iframe with in an Iframe' tab at (582, 197) on xpath=//a[normalize-space()='Iframe with in an Iframe']
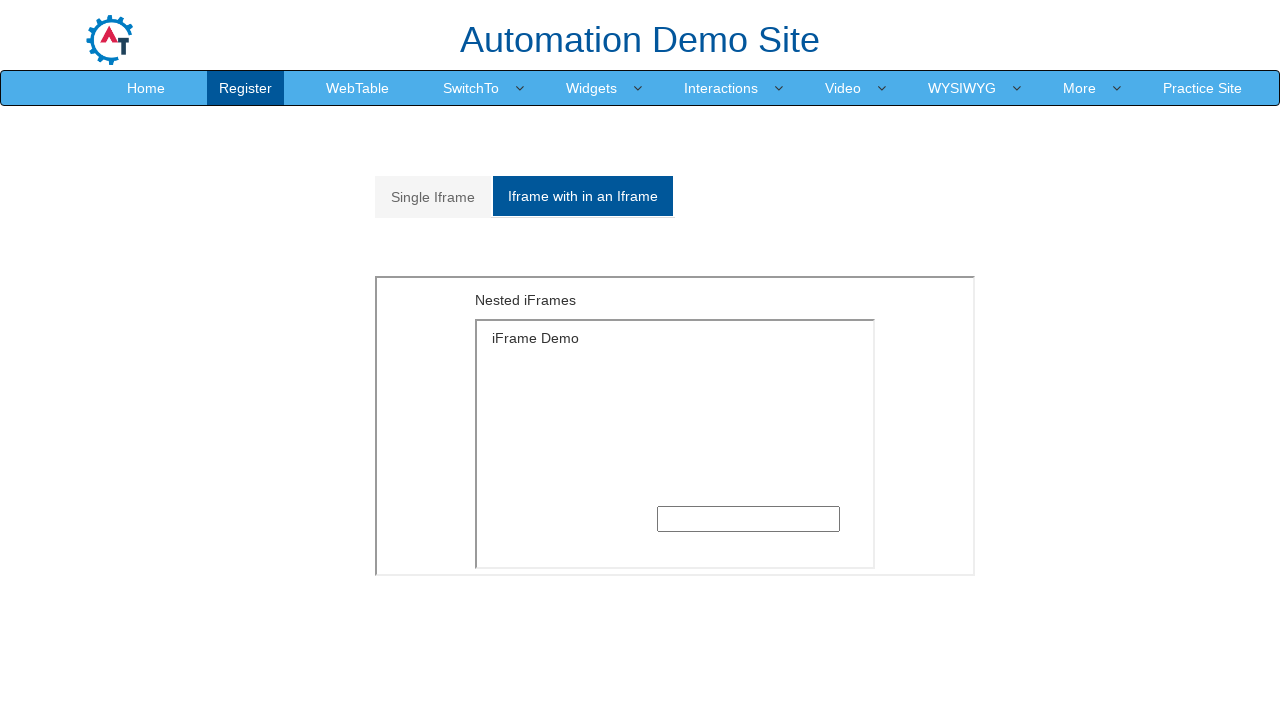

Located outer iframe with src='MultipleFrames.html'
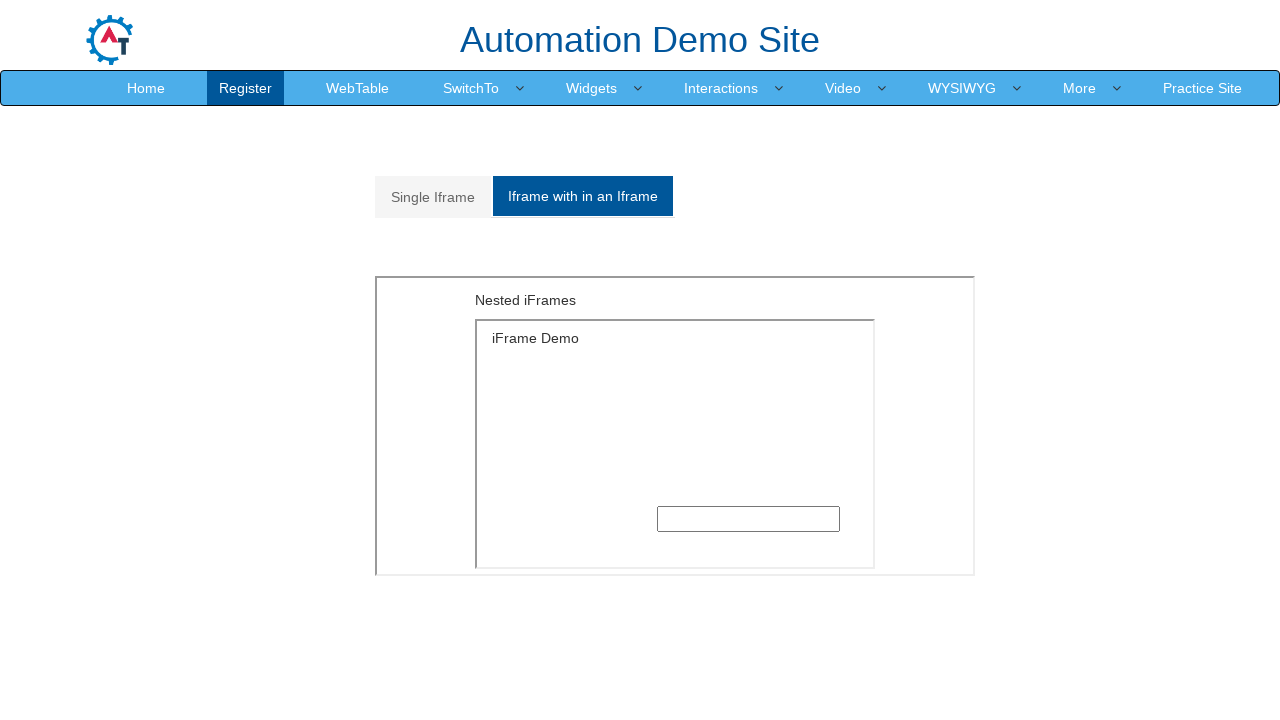

Located inner iframe with src='SingleFrame.html' within outer iframe
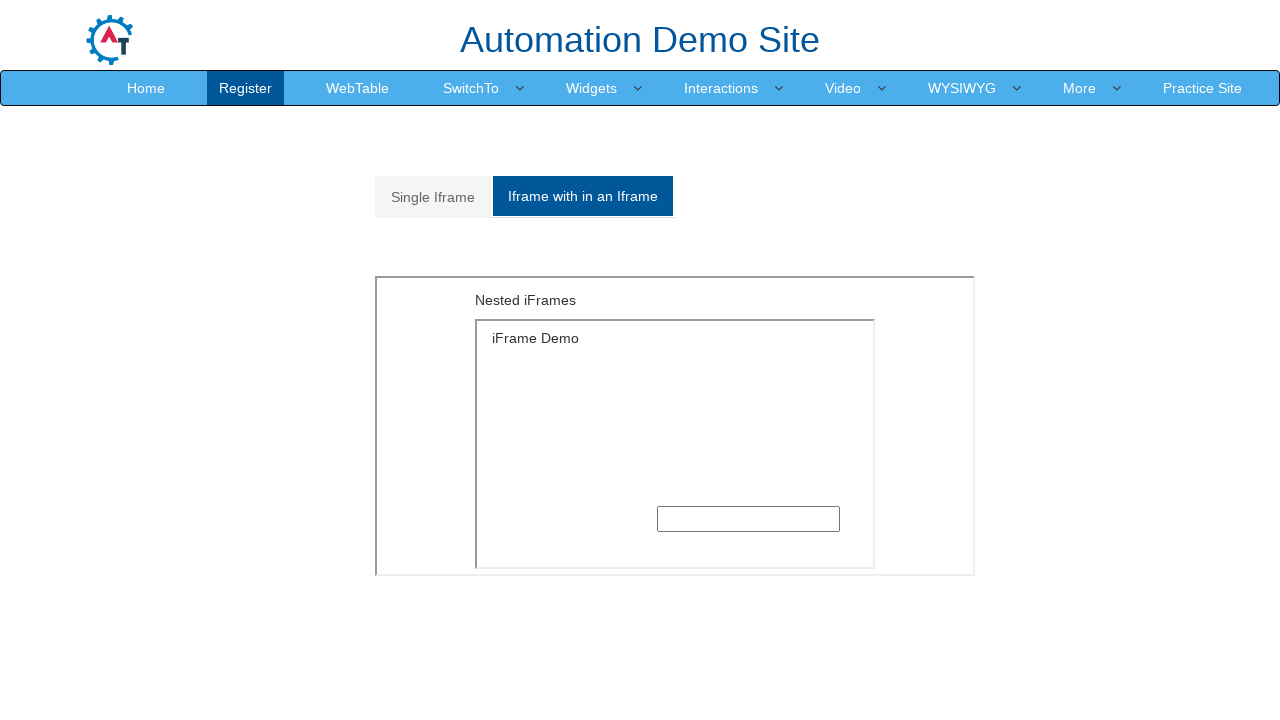

Filled text input field in innermost iframe with 'Welcome' on xpath=//iframe[@src='MultipleFrames.html'] >> internal:control=enter-frame >> xp
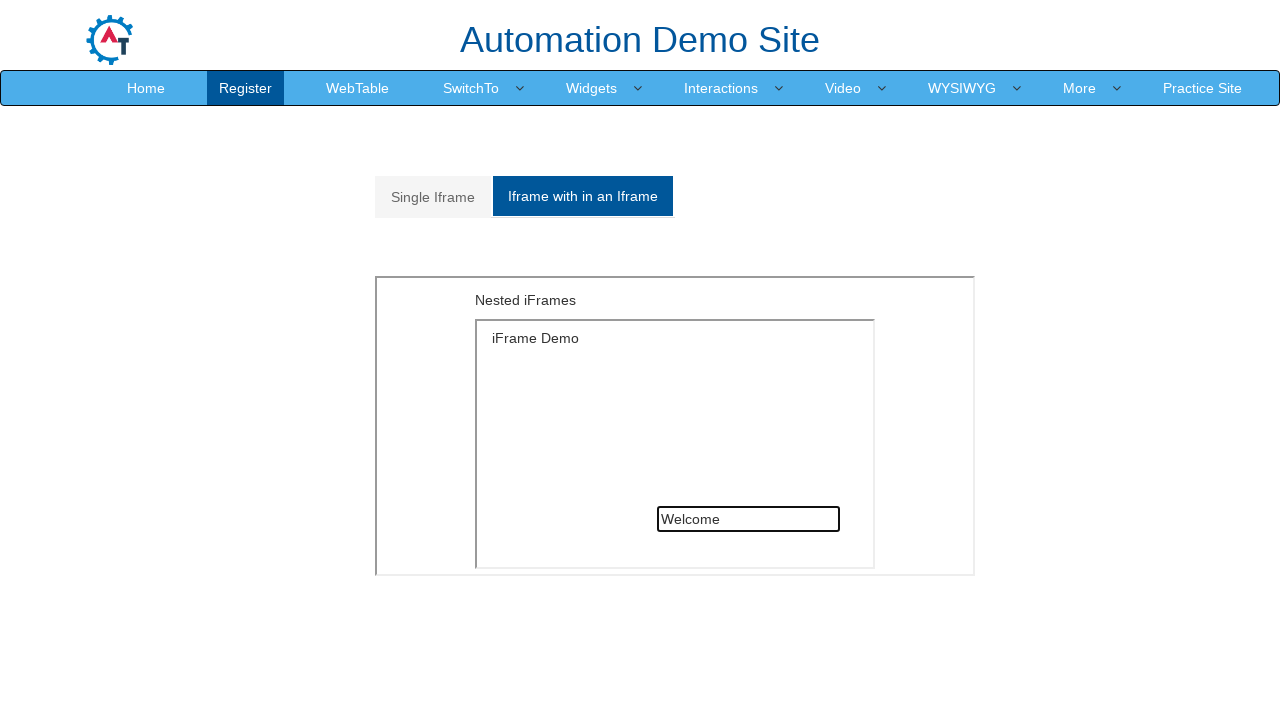

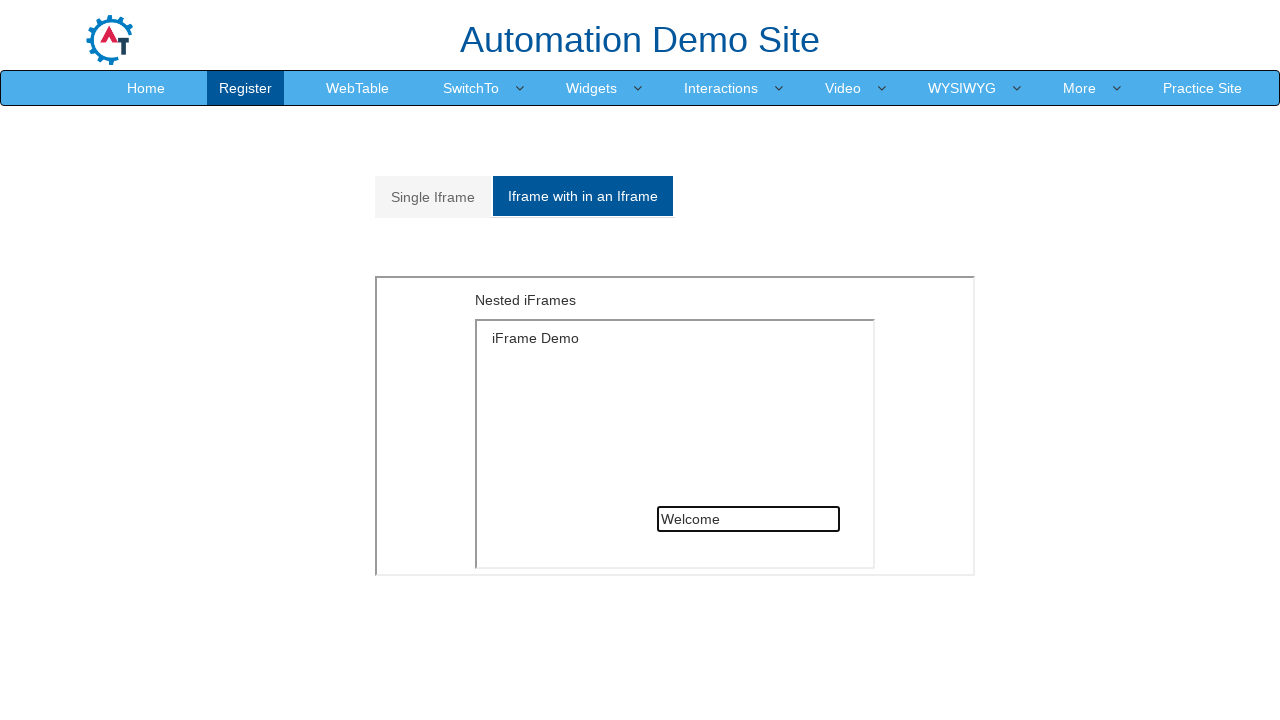